Tests a travel booking form by filling in departure and destination city fields

Starting URL: https://automationbysqatools.blogspot.com/2021/05/dummy-website.html

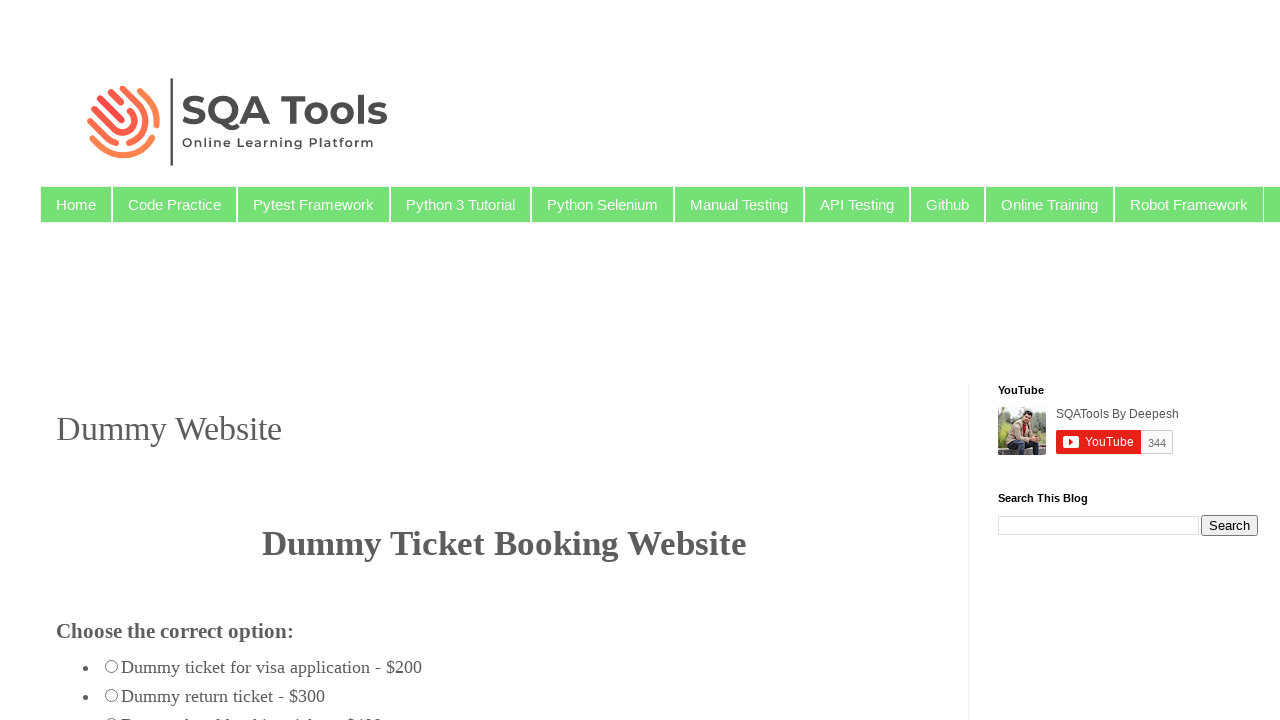

Filled departure city field with 'Mumbai' on #fromcity
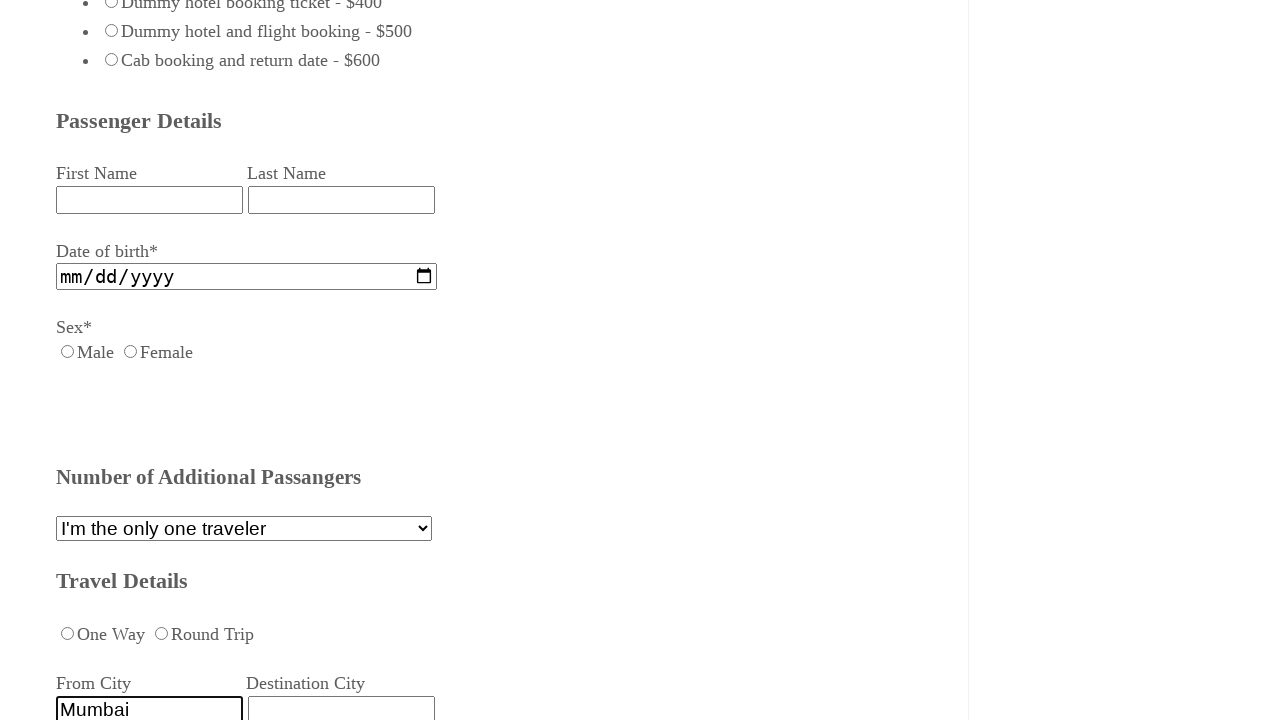

Filled destination city field with 'Cochin' on div>input#destcity
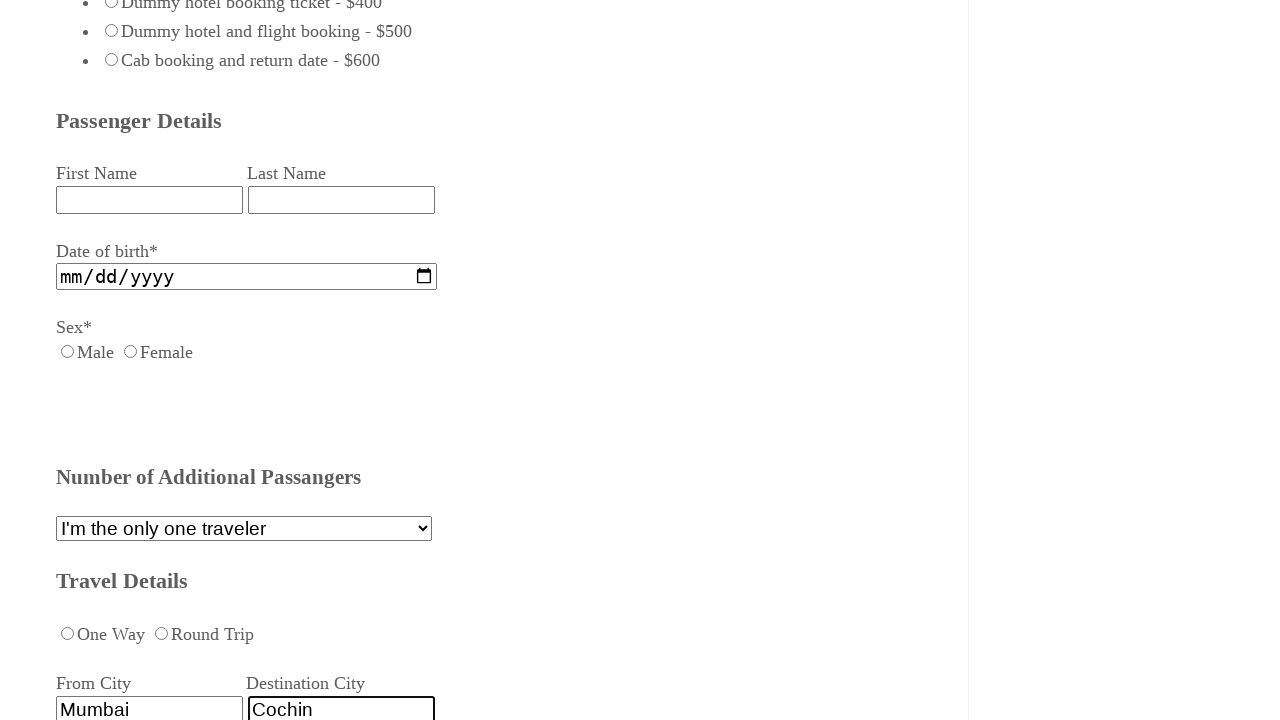

Waited 5 seconds for form to process
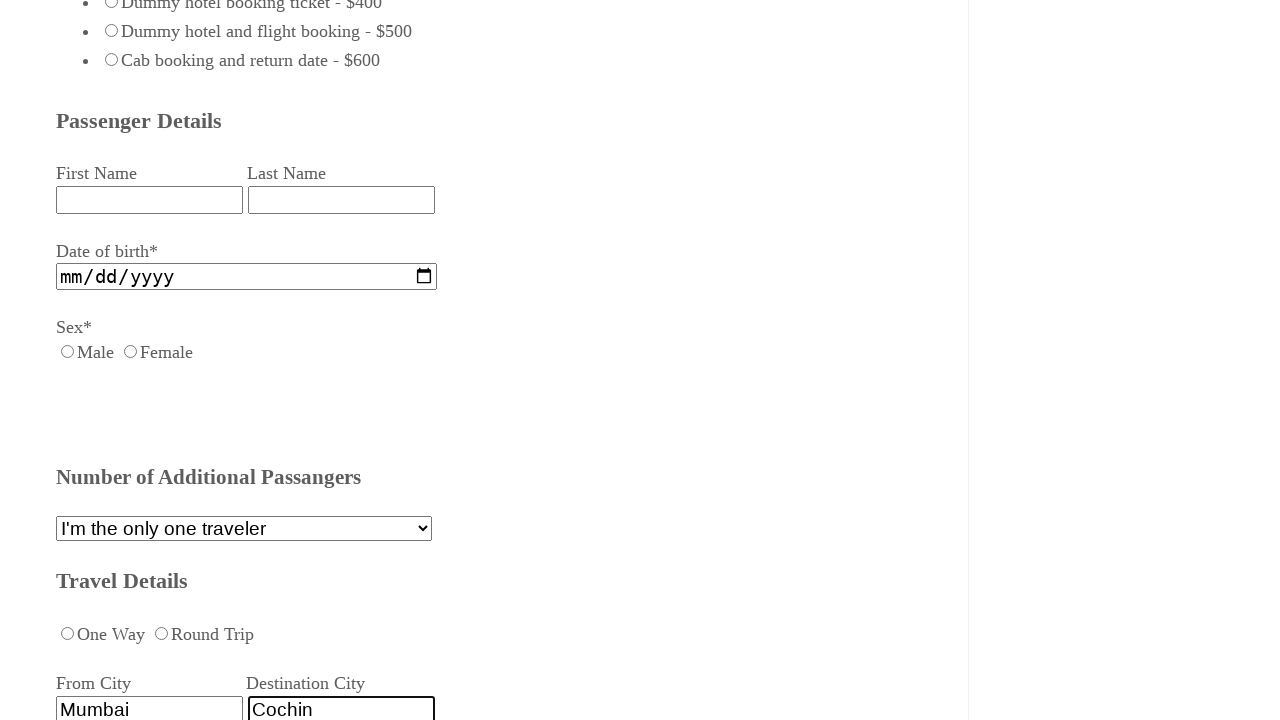

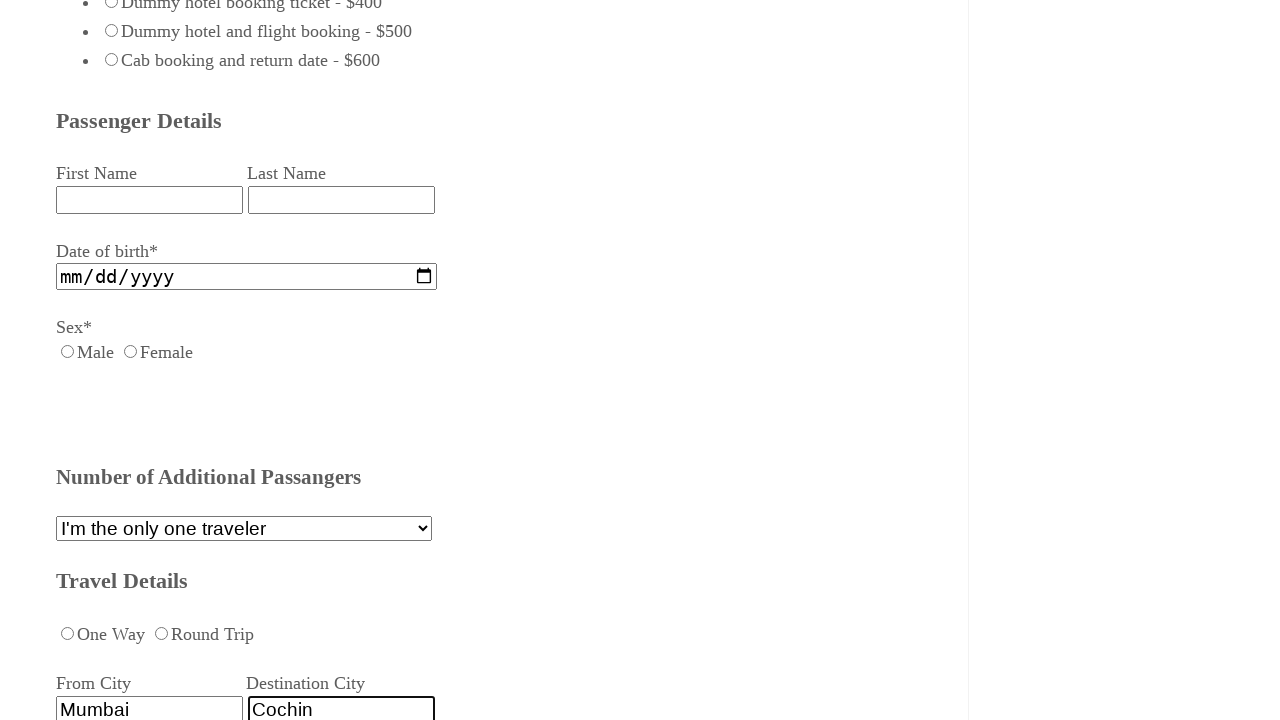